Tests dynamic loading by clicking the Start button and waiting for the "Hello World!" text to become visible

Starting URL: https://automationfc.github.io/dynamic-loading/

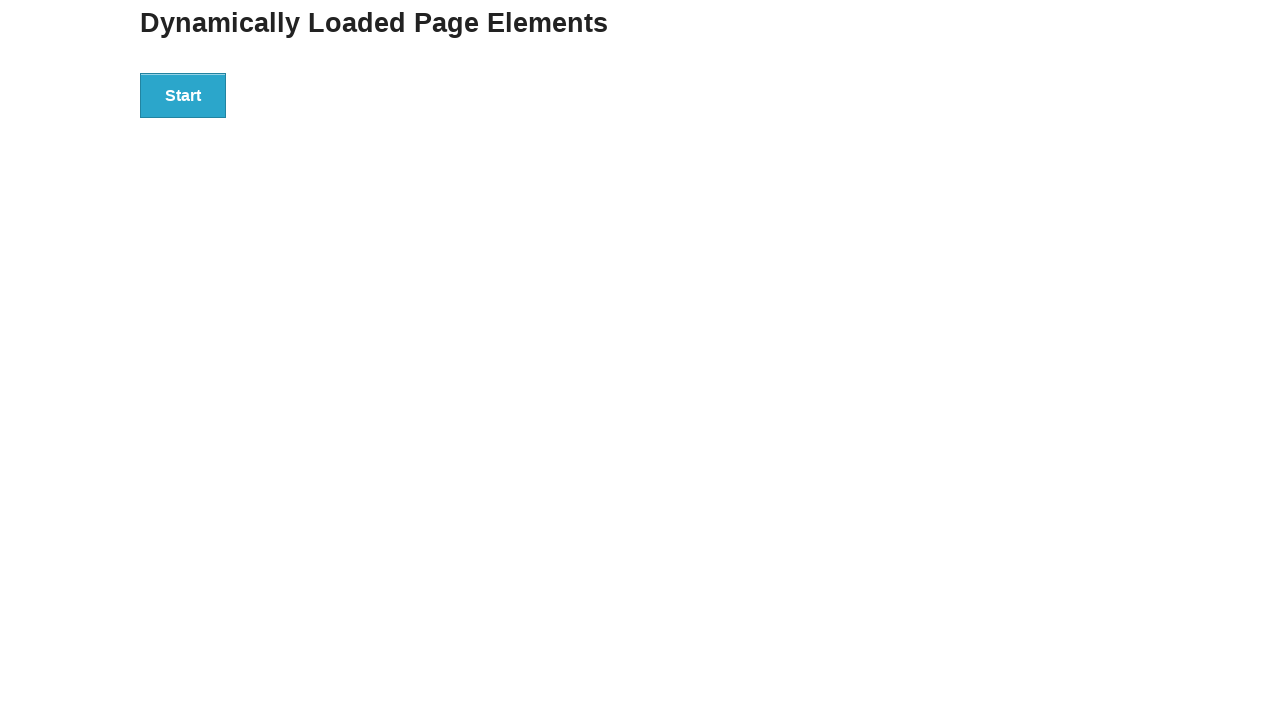

Clicked the Start button at (183, 95) on xpath=//*[text()='Start']
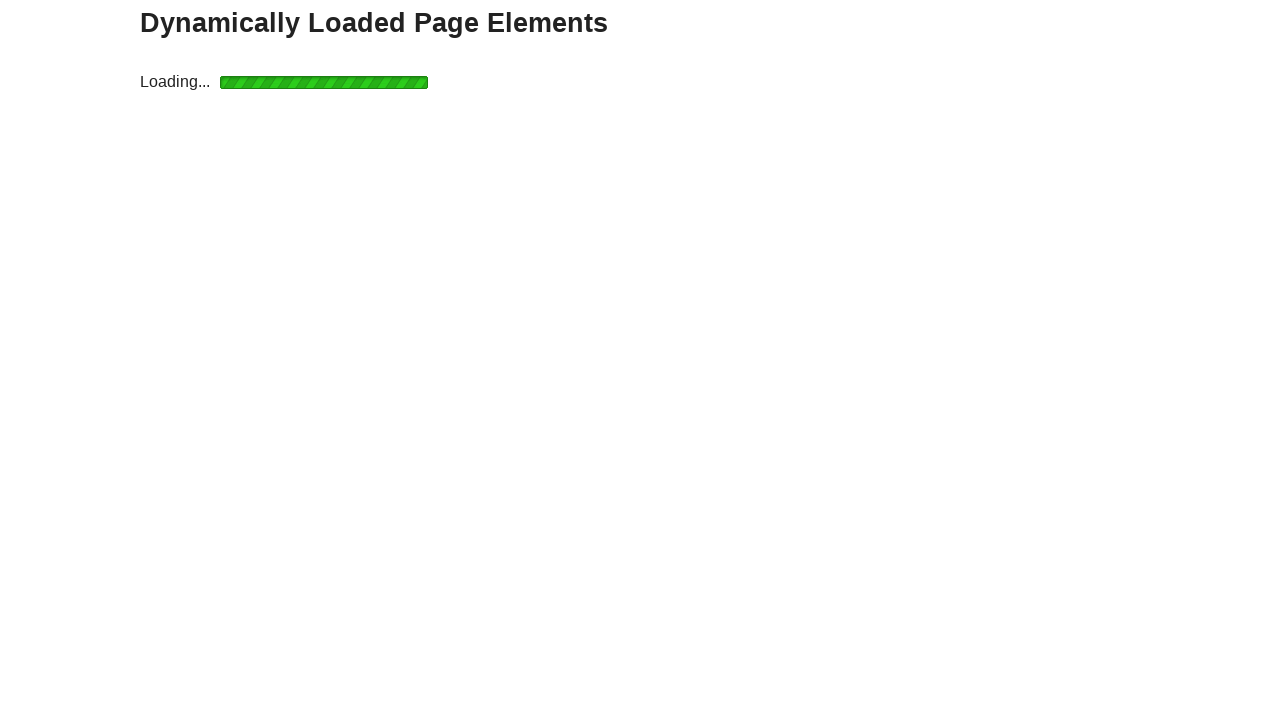

Waited for 'Hello World!' text to become visible
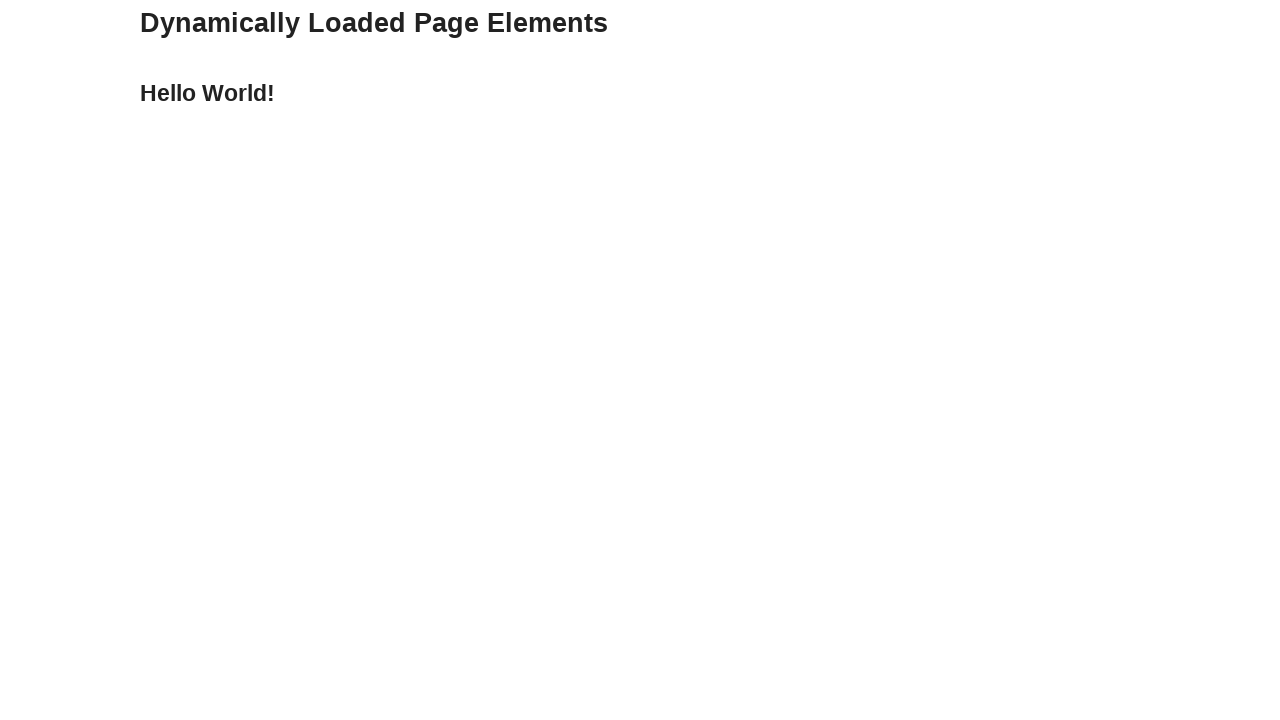

Verified that 'Hello World!' text is visible
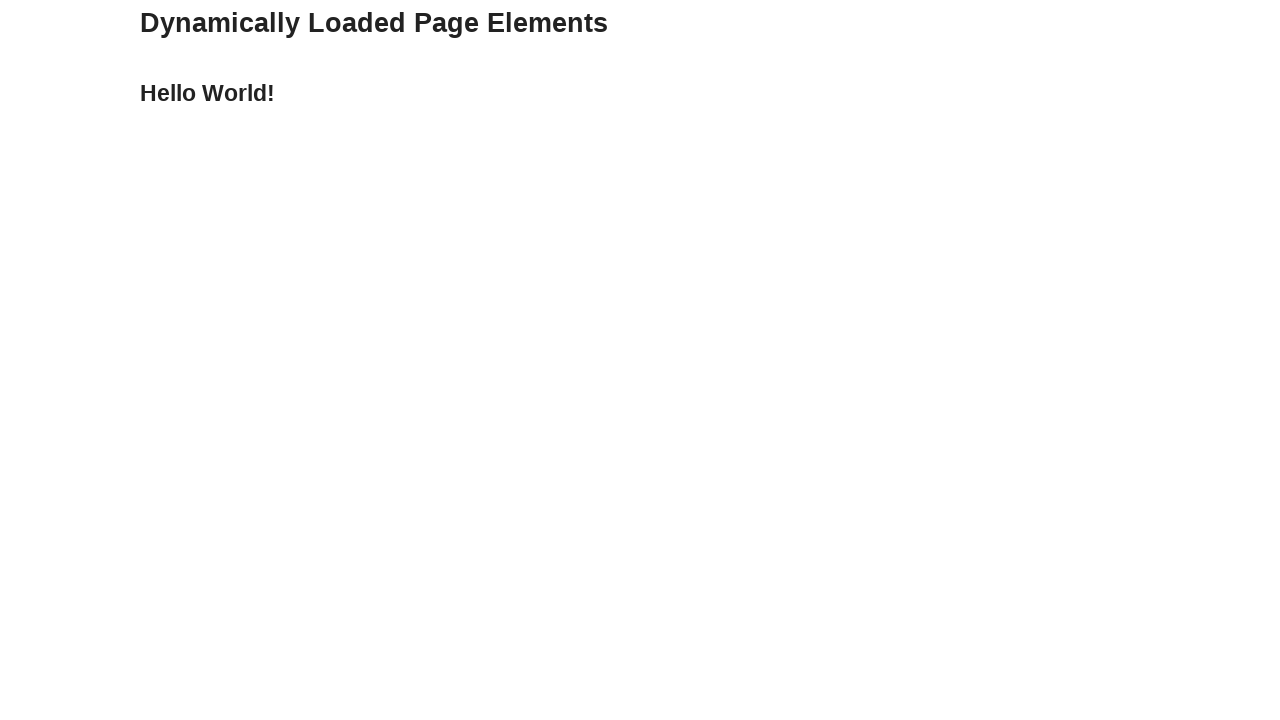

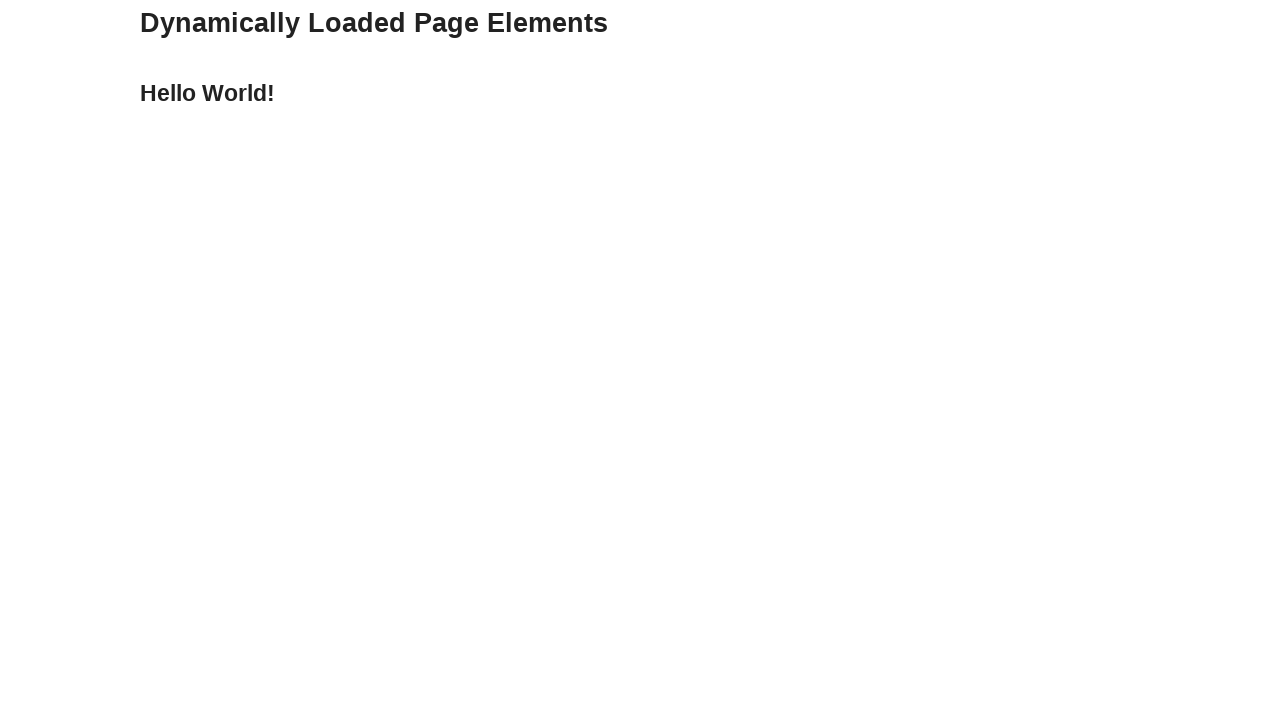